Navigates to a test automation practice site and verifies that a table named 'BookTable' is present and contains data rows

Starting URL: https://testautomationpractice.blogspot.com/

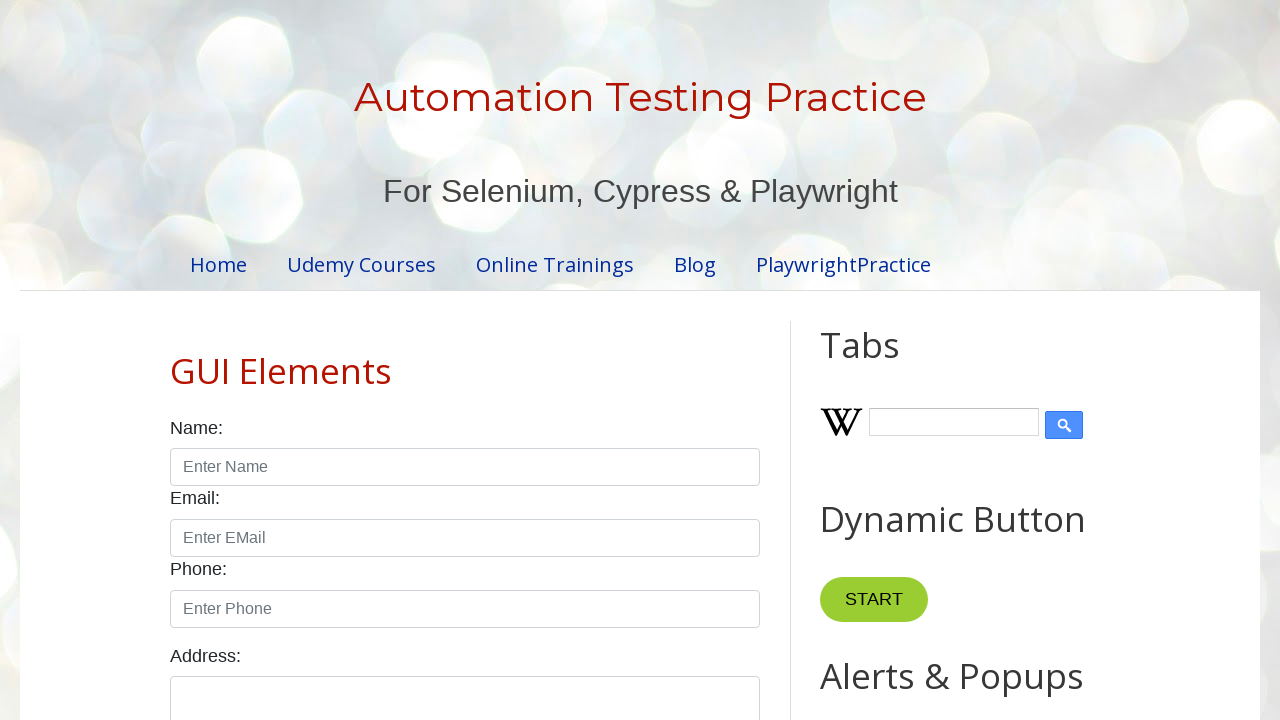

Navigated to test automation practice site
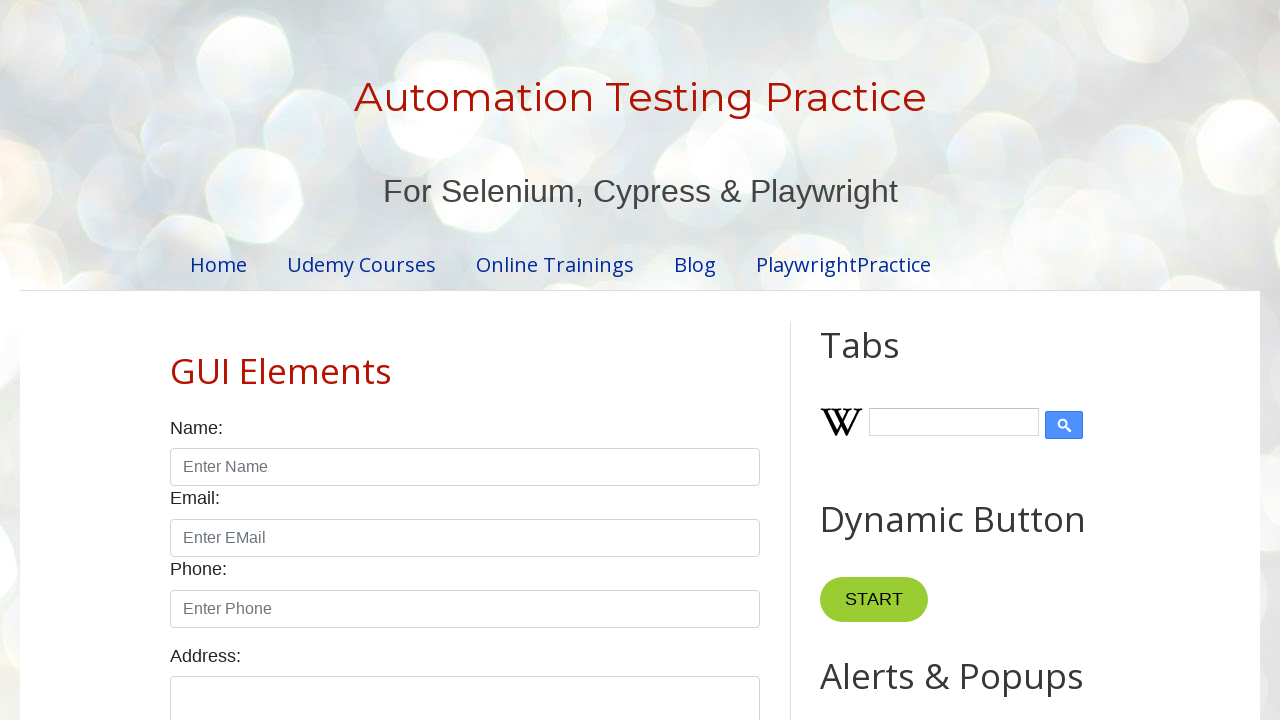

BookTable element is now visible on the page
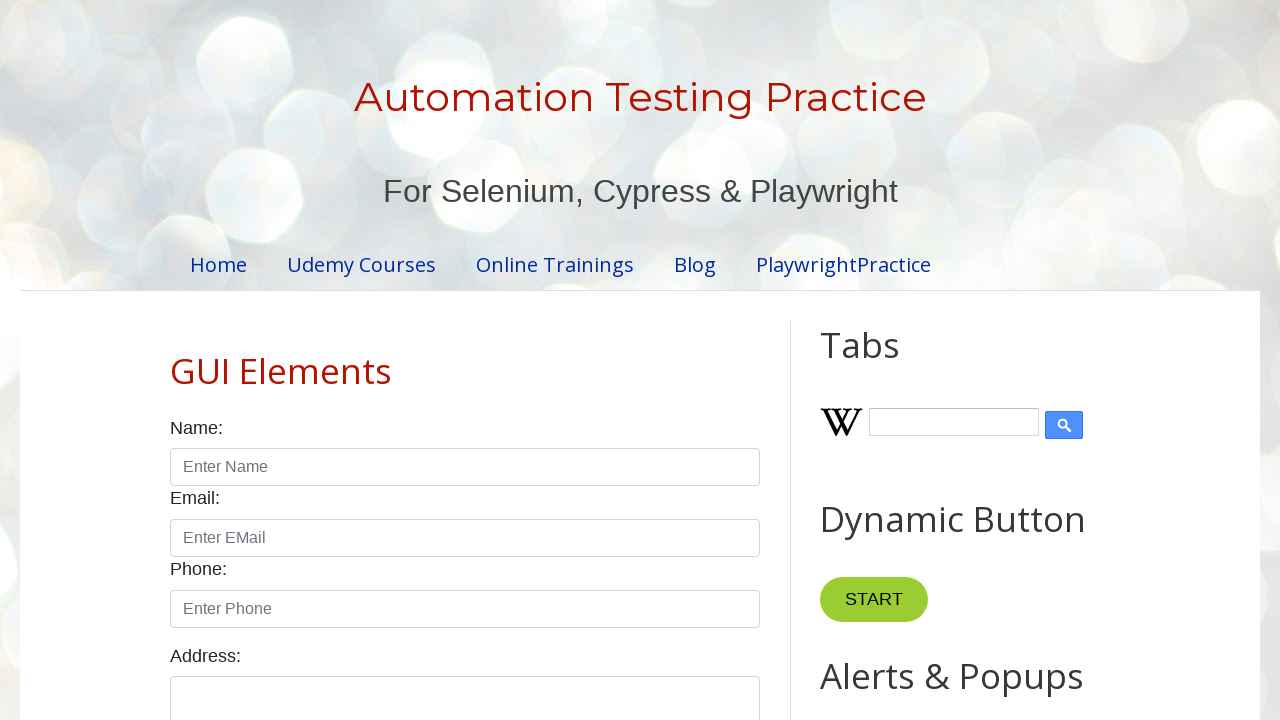

Verified BookTable contains data rows with content in the second column
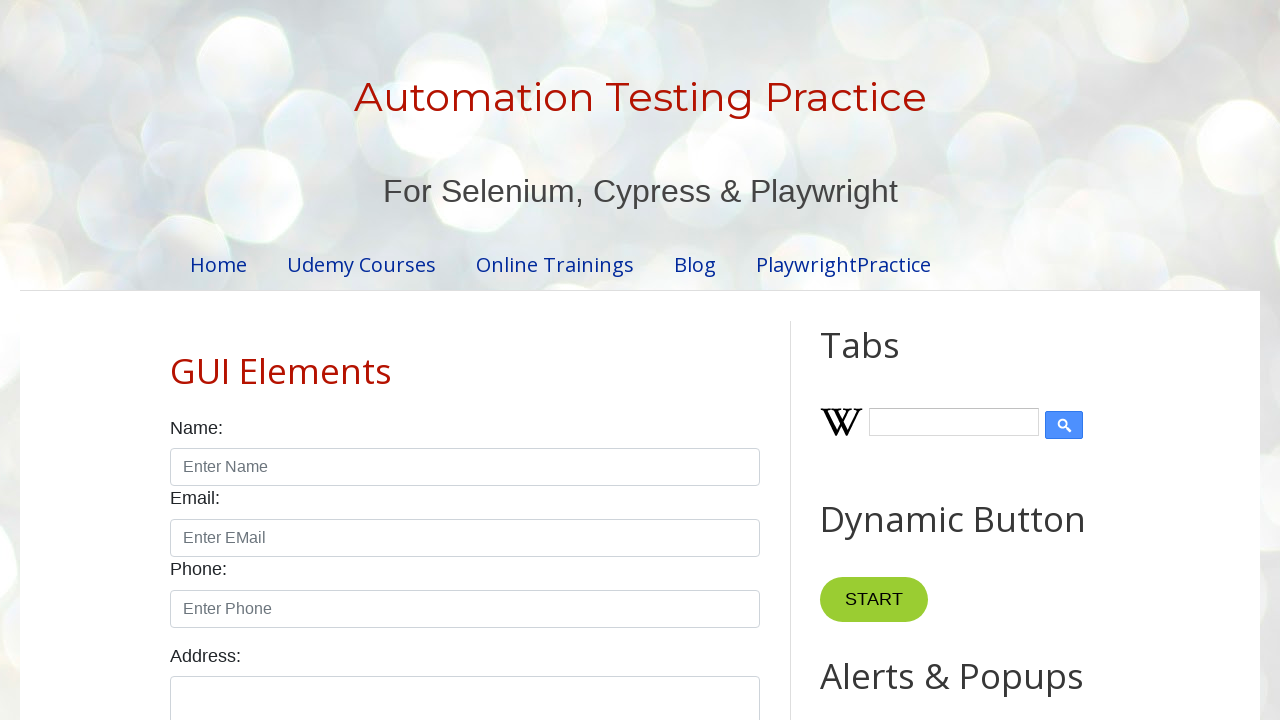

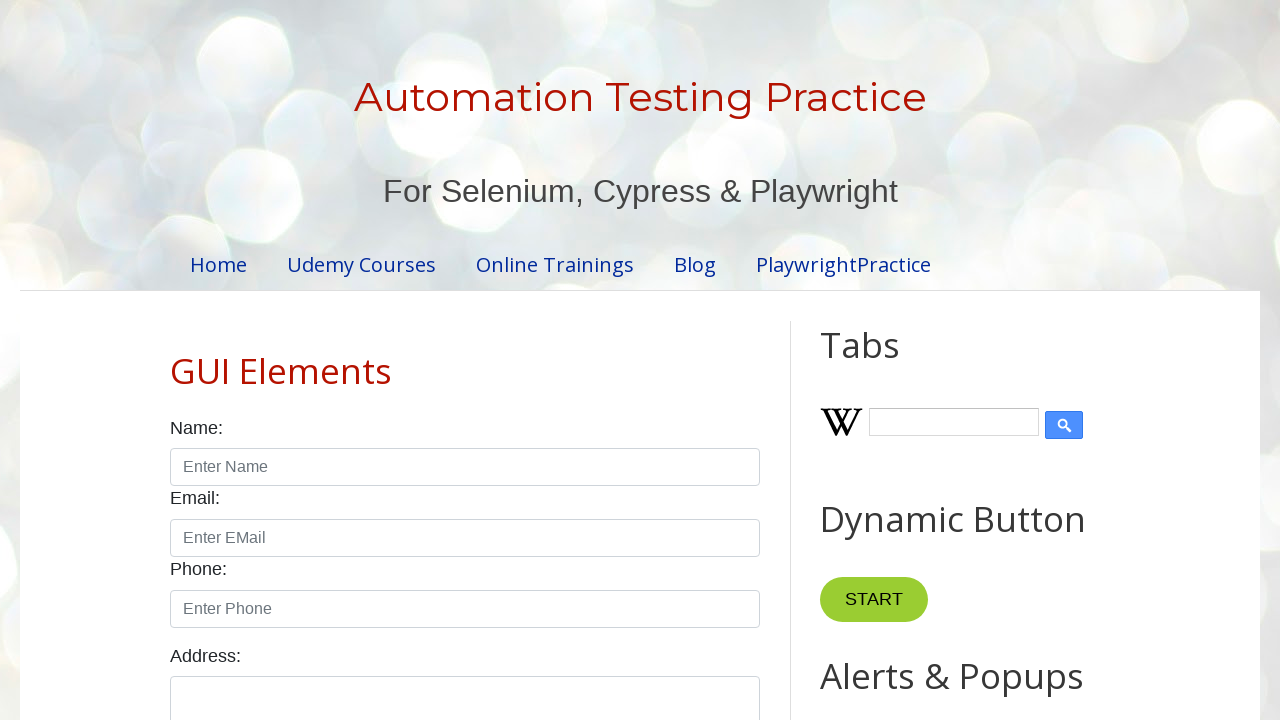